Tests dynamic loading where an element is already on the page but hidden. Clicks the start button, waits for the hidden element to become visible after the loading bar completes.

Starting URL: http://the-internet.herokuapp.com/dynamic_loading/1

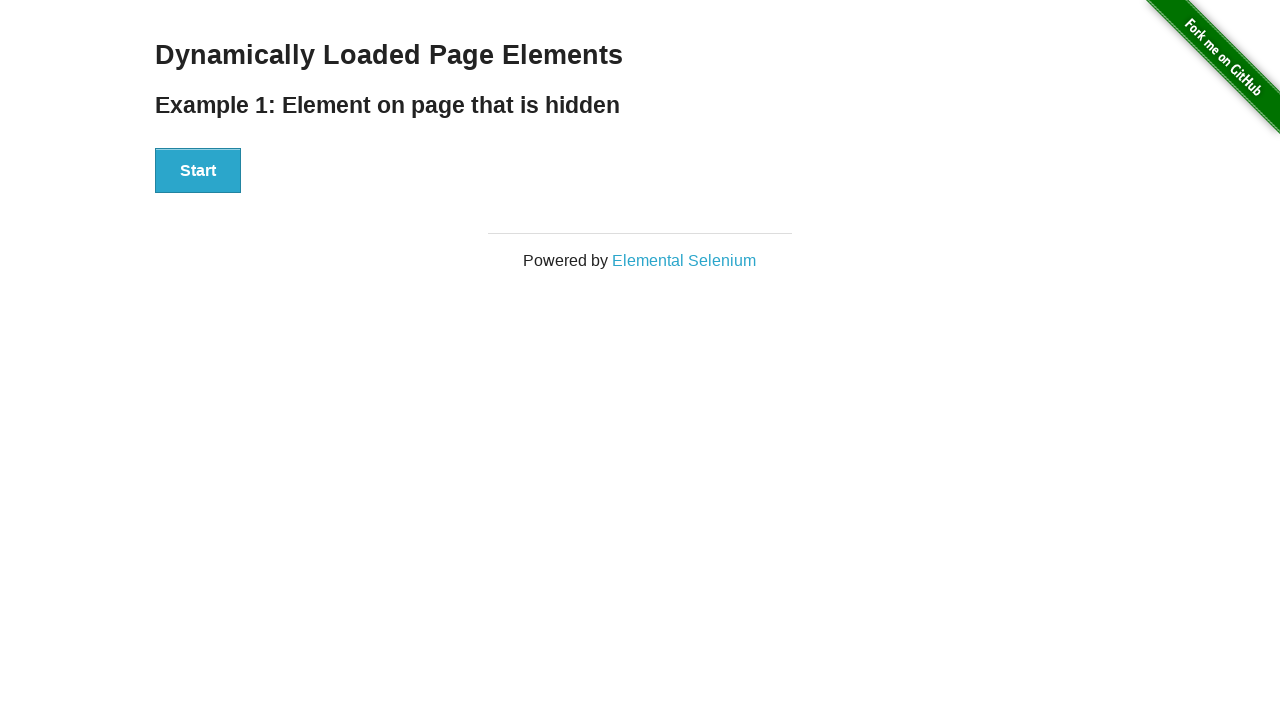

Clicked the Start button to trigger dynamic loading at (198, 171) on #start button
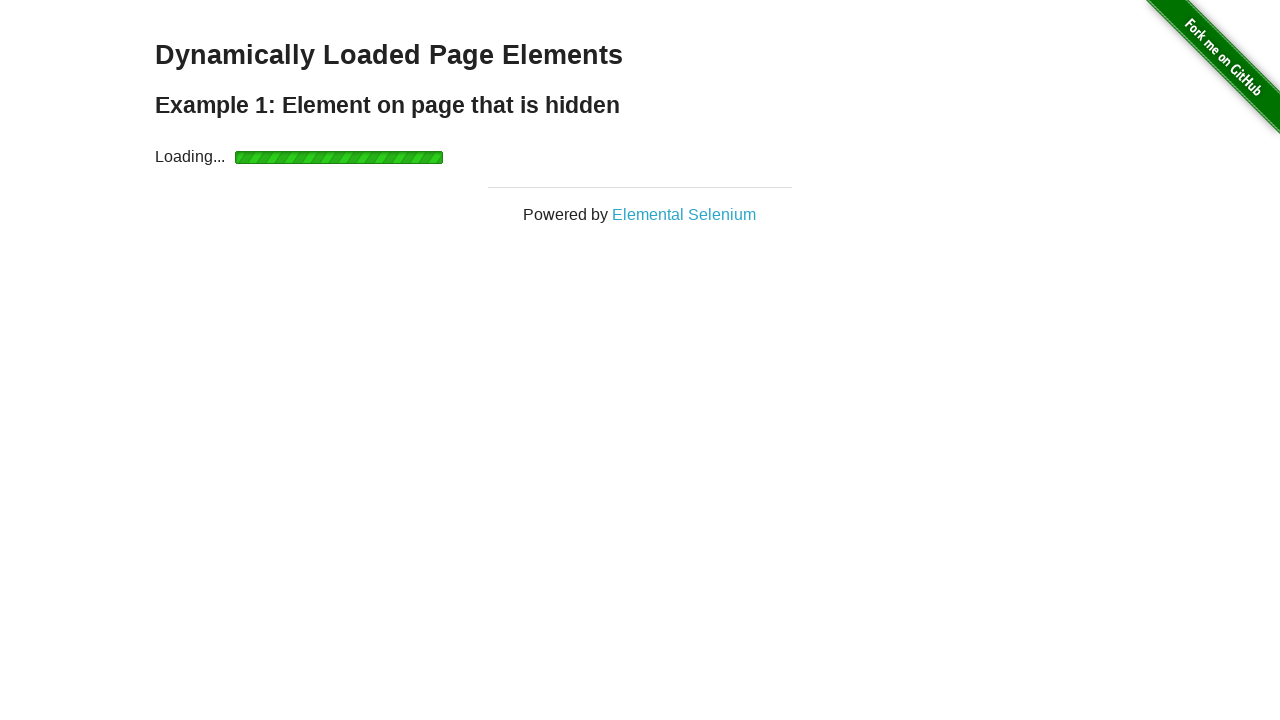

Waited for finish element to become visible after loading bar completed
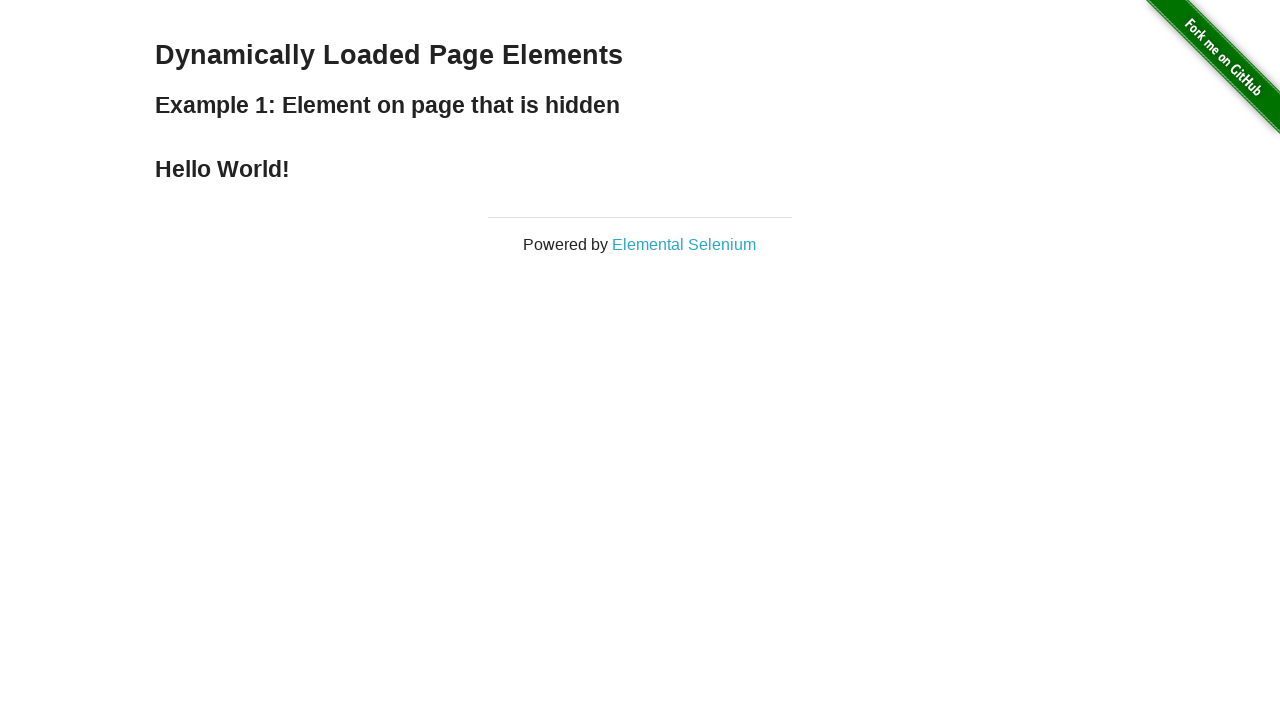

Verified the finish element is displayed
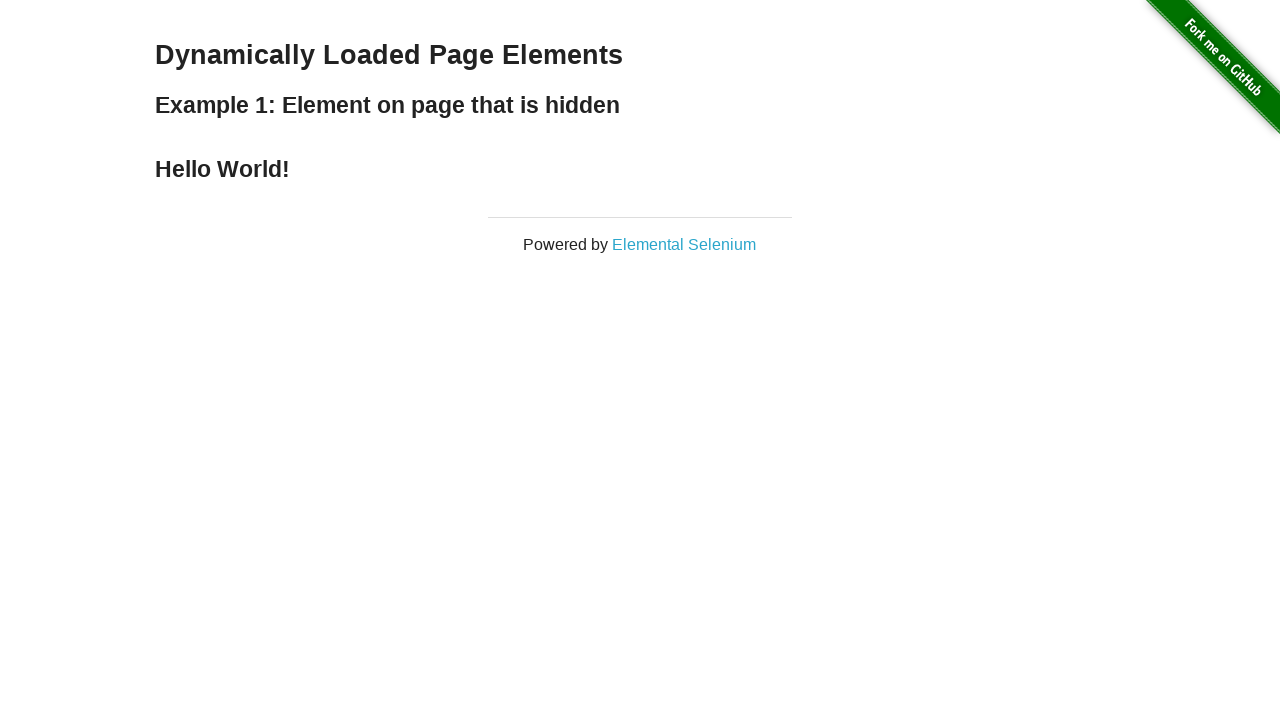

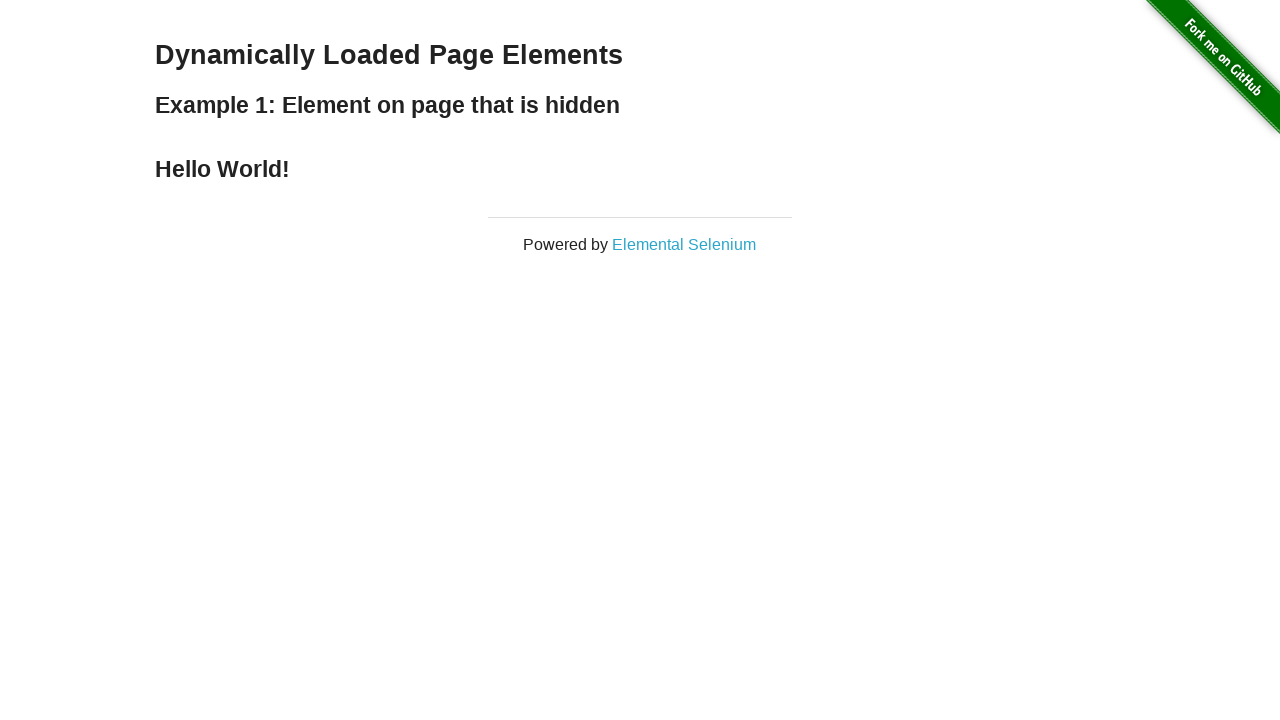